Tests clicking the login button after hovering over it

Starting URL: https://portal.cms.gov/portal/

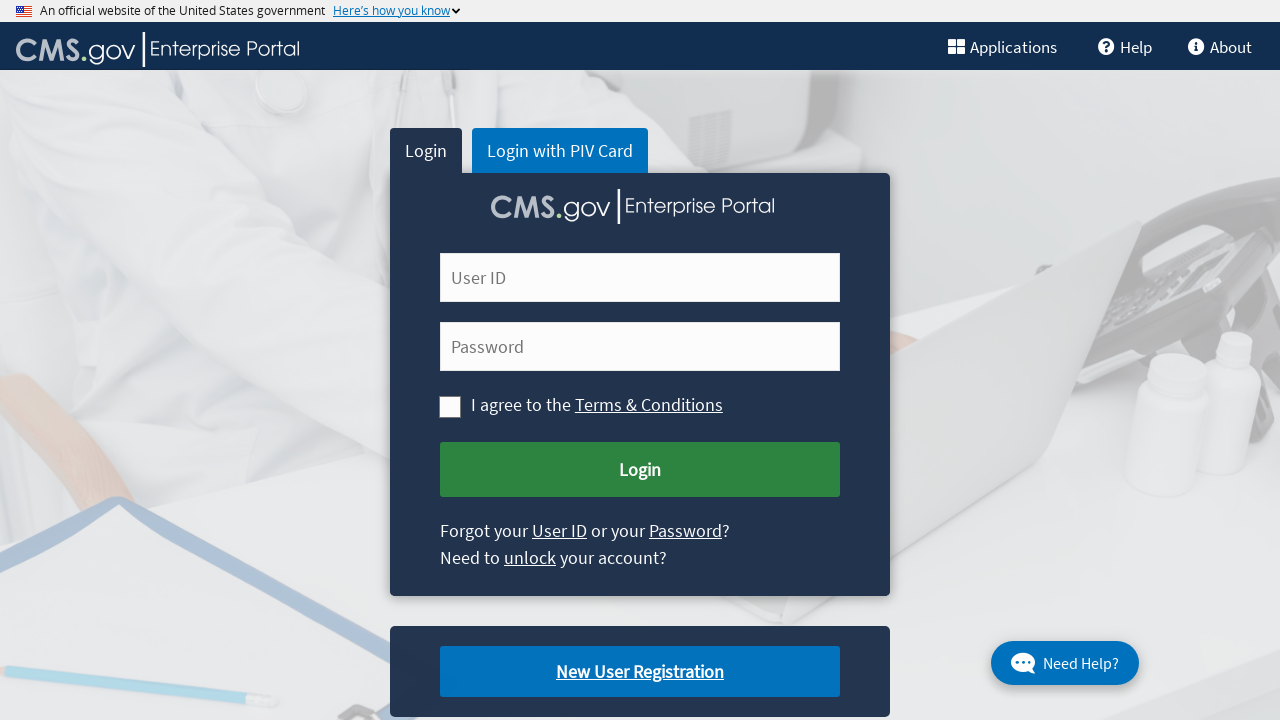

Hovered over login button at (640, 470) on button#cms-login-submit
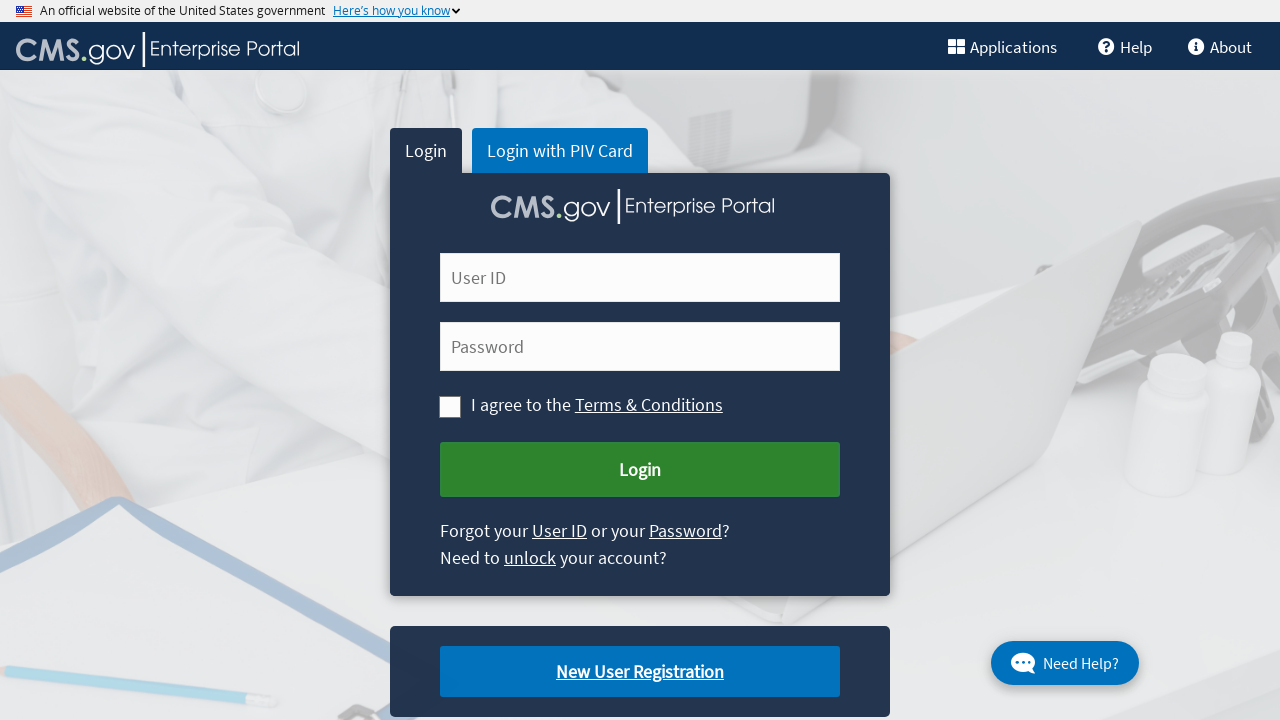

Clicked login button after hovering at (640, 470) on button#cms-login-submit
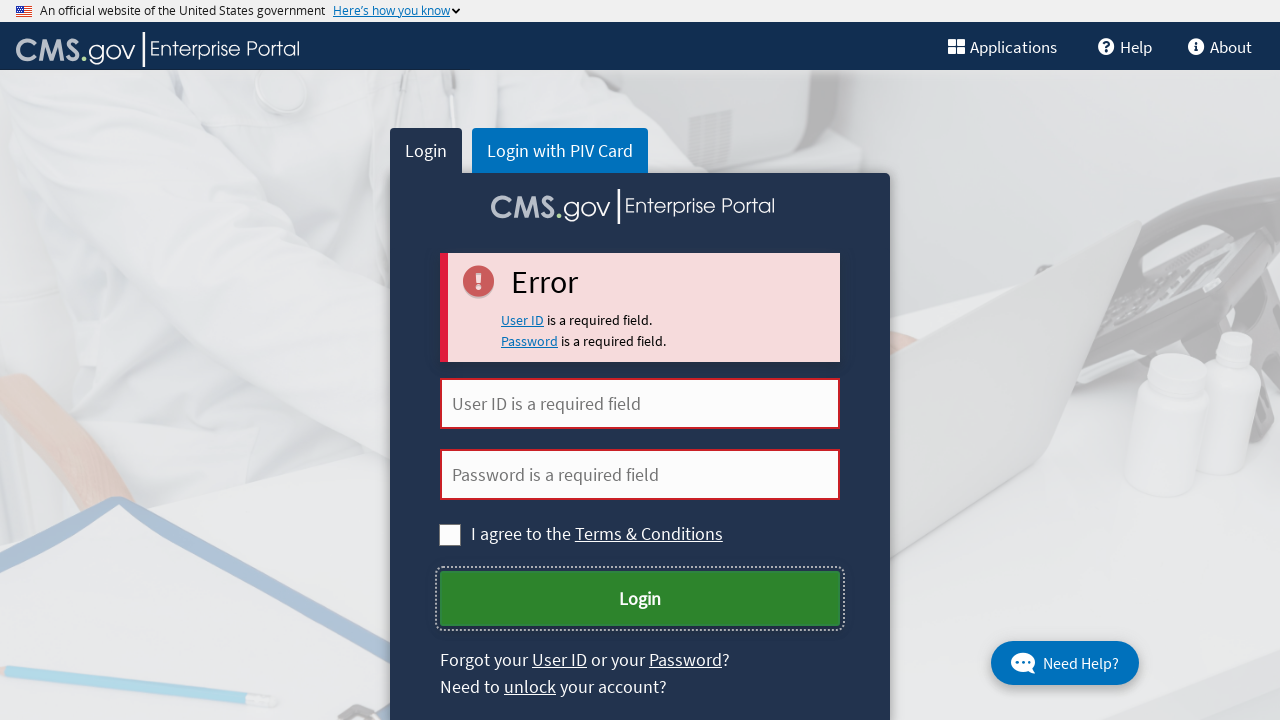

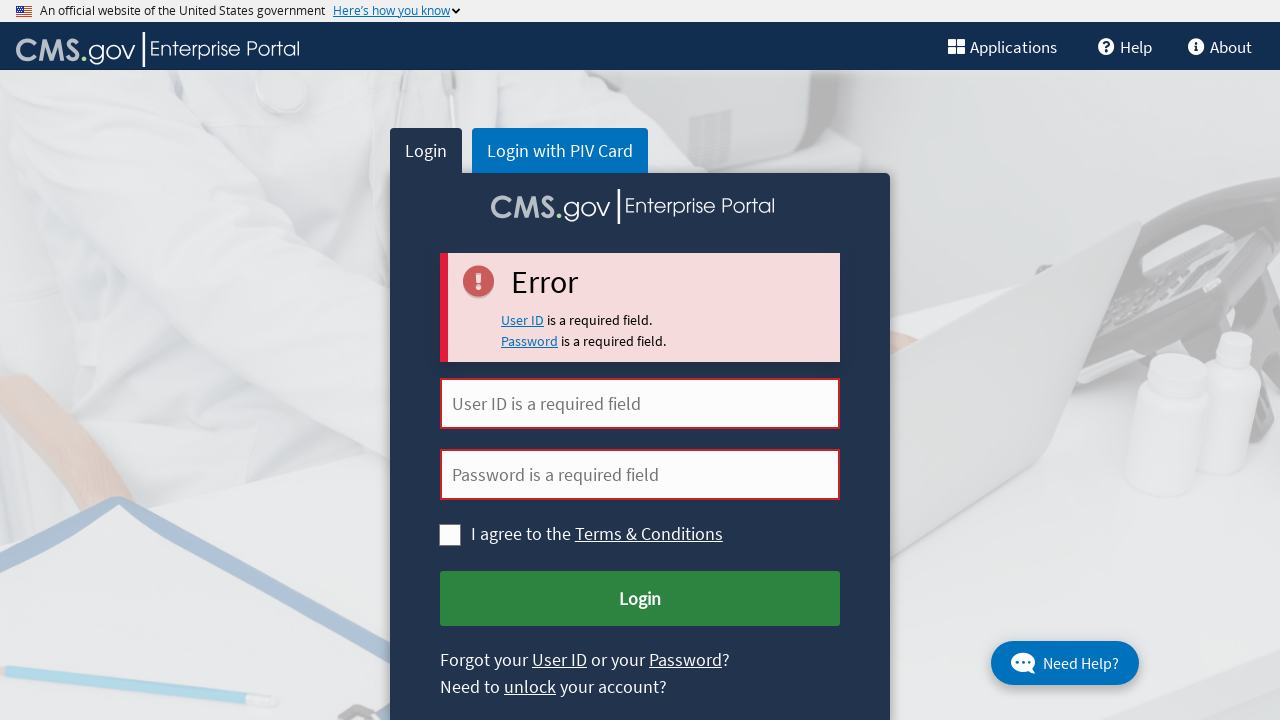